Tests JavaScript confirm dialog handling by switching to an iframe, clicking a button that triggers an alert, accepting the alert, and verifying the result text is displayed.

Starting URL: https://www.w3schools.com/js/tryit.asp?filename=tryjs_confirm

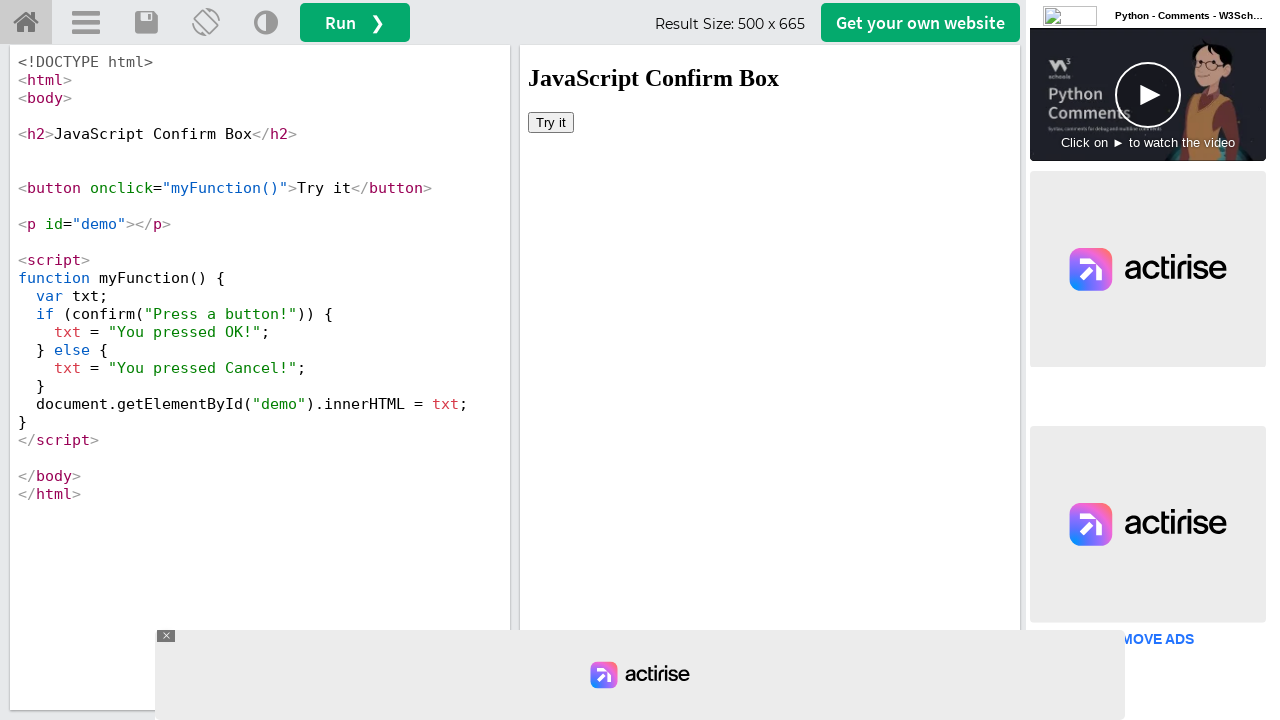

Located iframe with ID 'iframeResult'
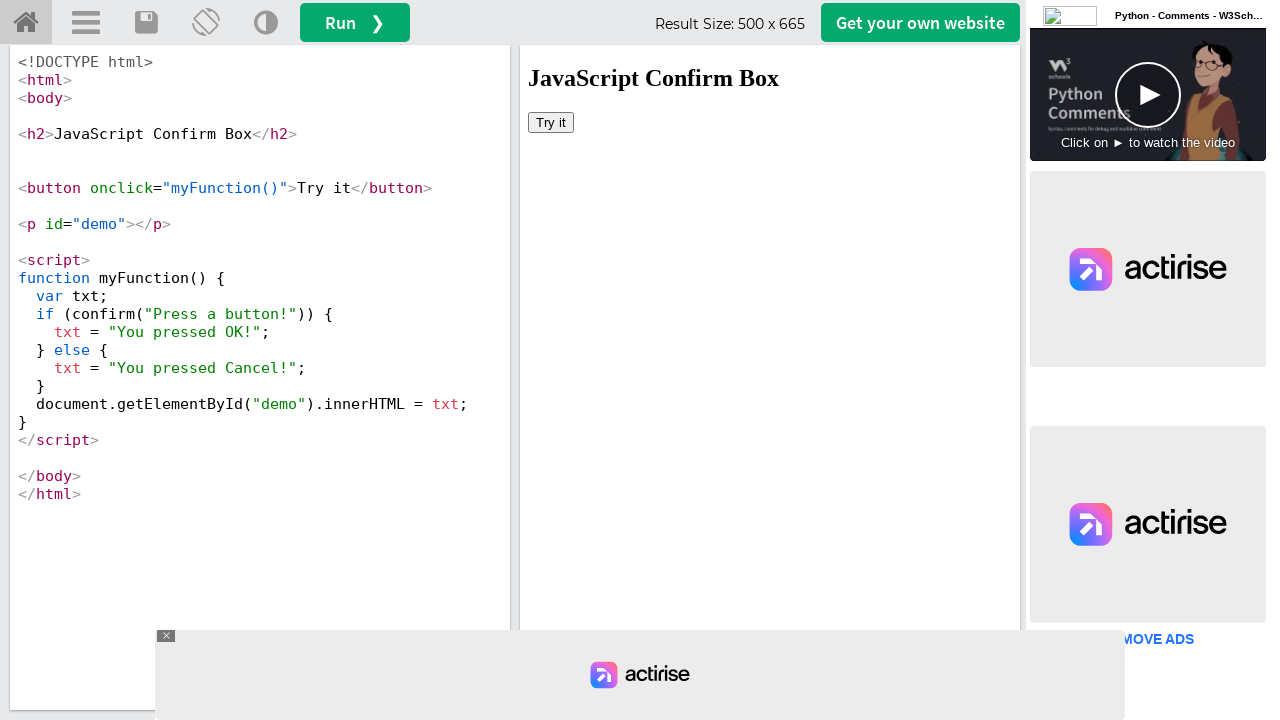

Clicked 'Try it' button to trigger confirm dialog at (551, 122) on #iframeResult >> internal:control=enter-frame >> xpath=//button[text()='Try it']
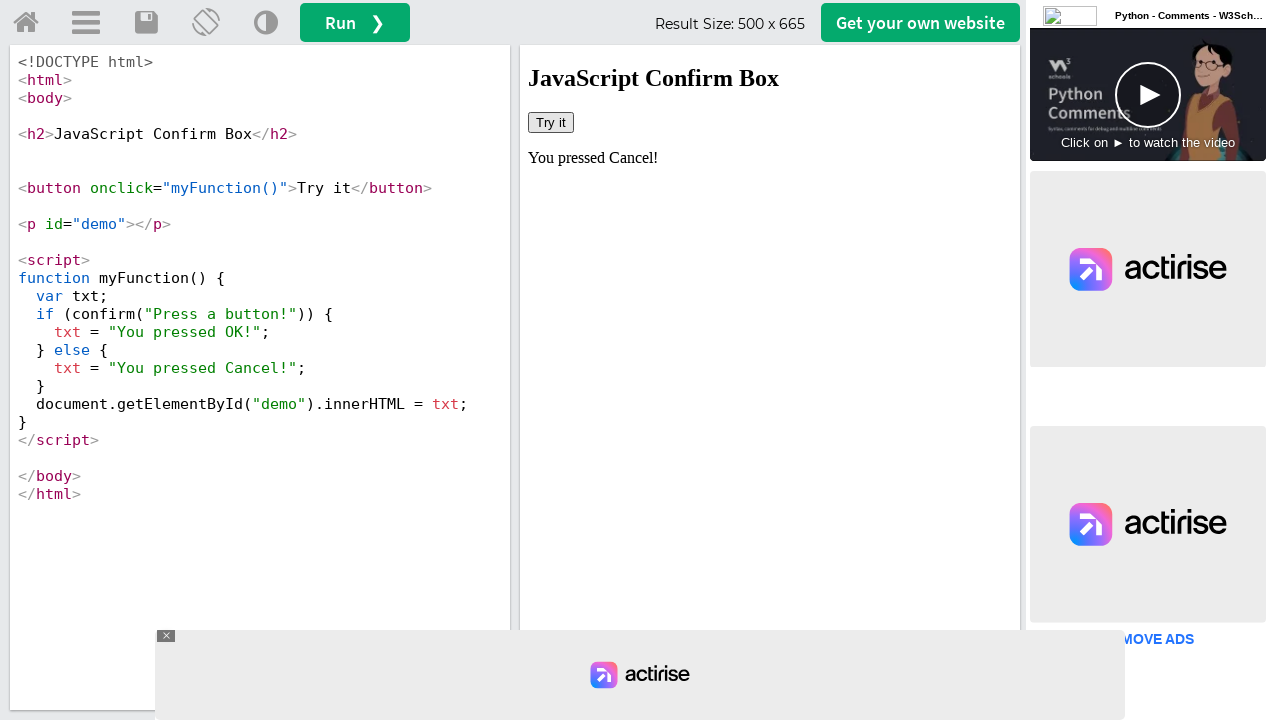

Set up dialog handler to accept alerts
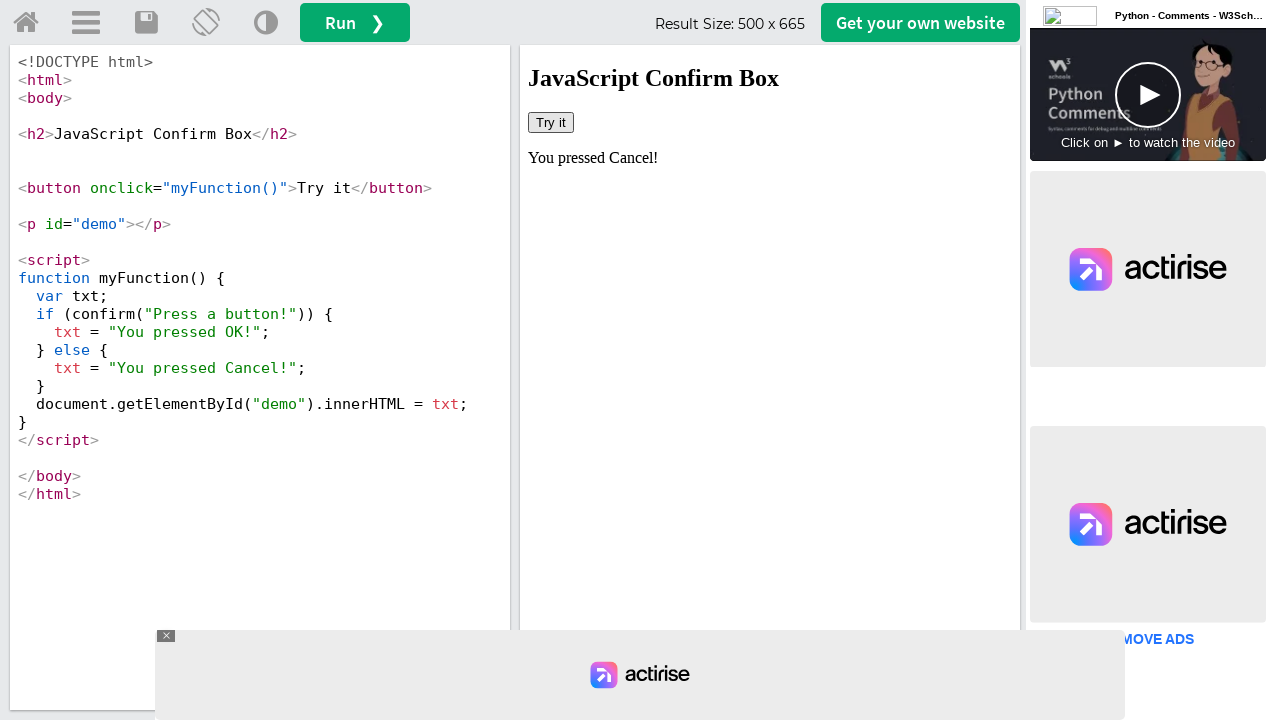

Set up one-time dialog handler to accept next alert
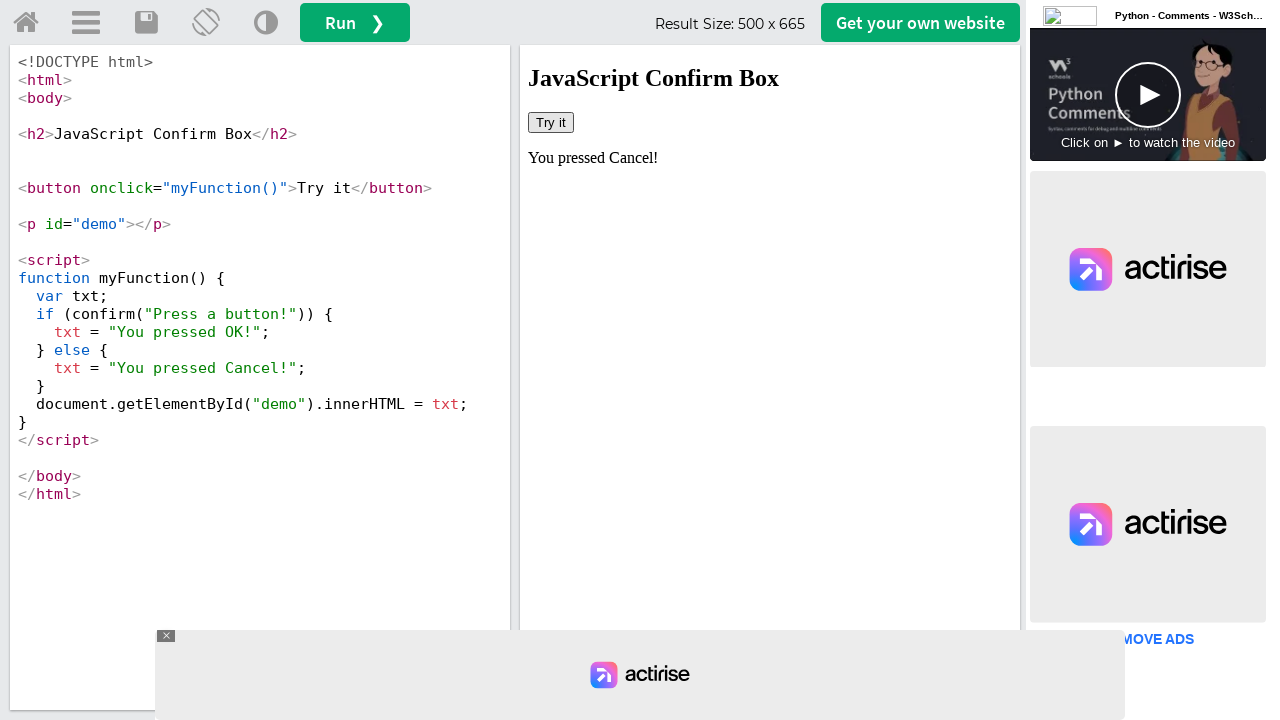

Clicked 'Try it' button again to trigger and handle confirm dialog at (551, 122) on #iframeResult >> internal:control=enter-frame >> xpath=//button[text()='Try it']
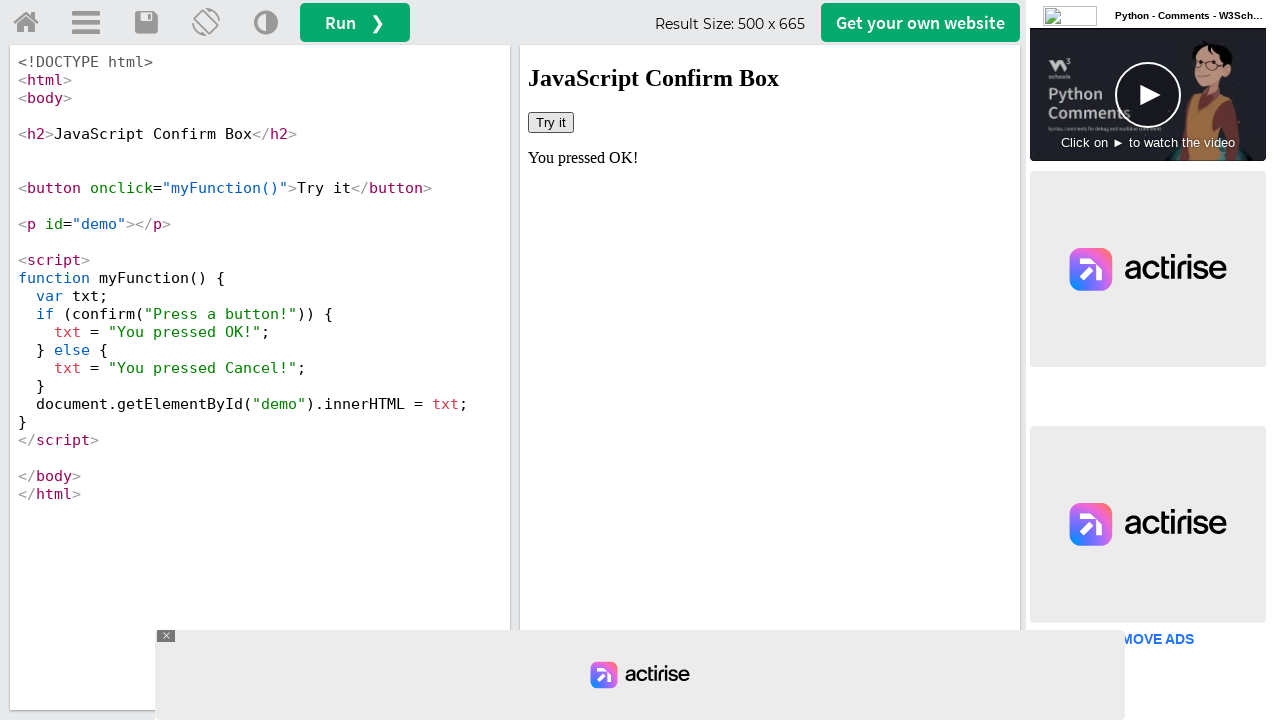

Retrieved result text from #demo element
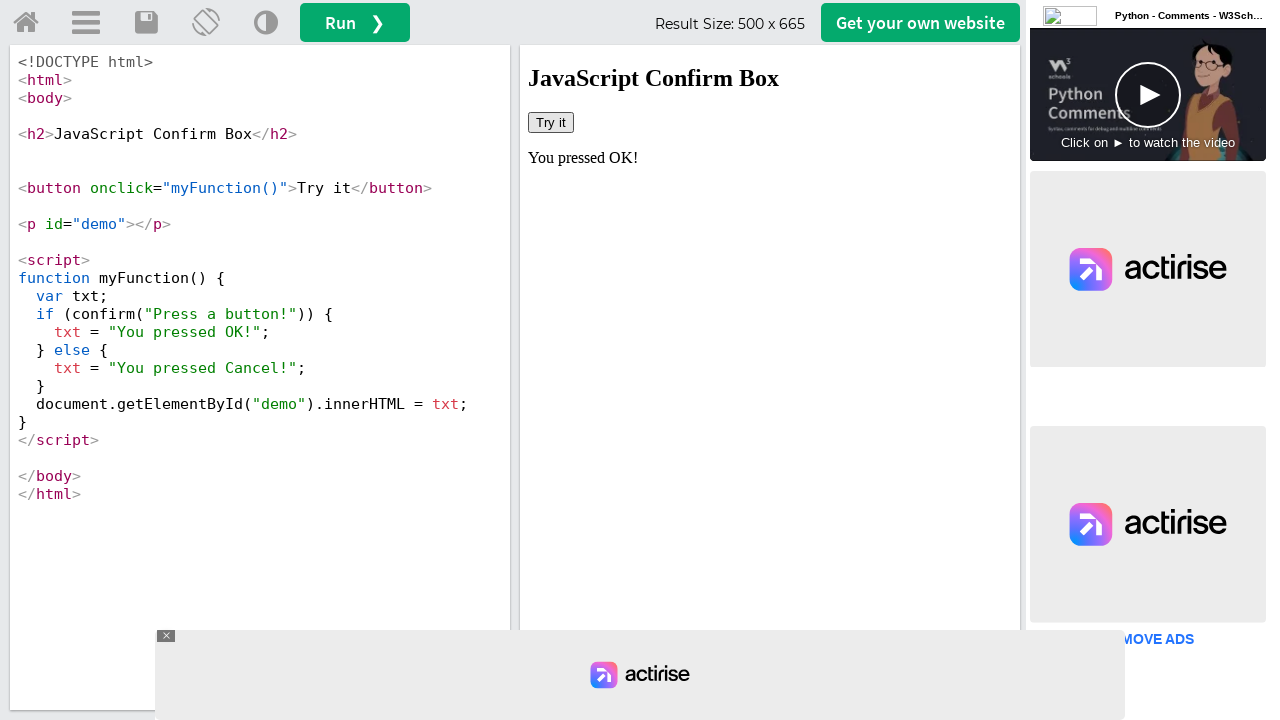

Printed result text: You pressed OK!
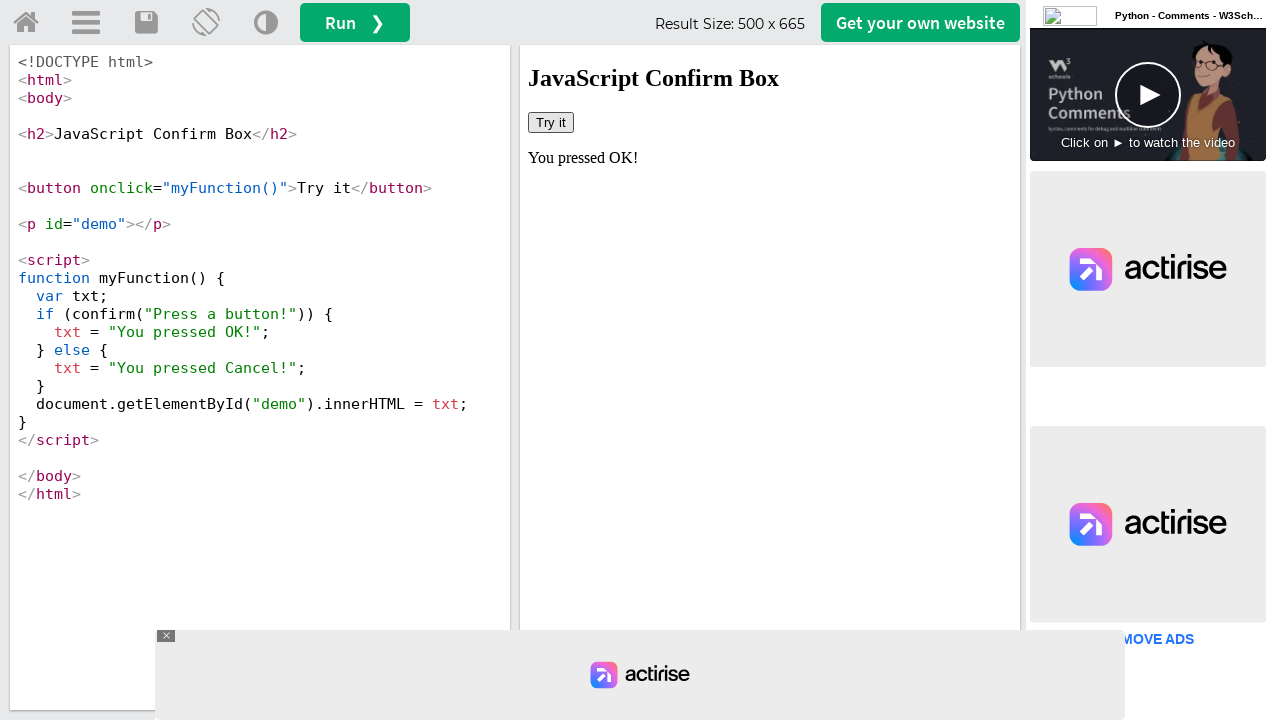

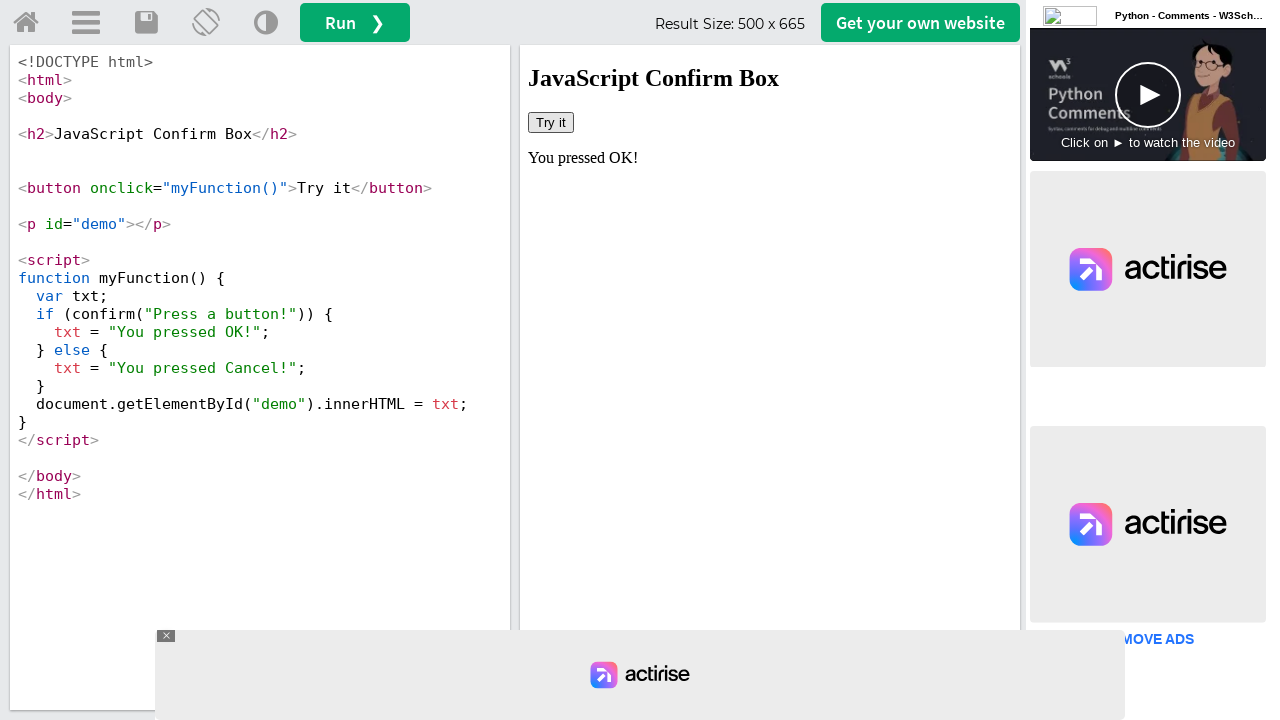